Tests e-commerce cart functionality by adding a product to cart, continuing shopping, navigating to the cart, and deleting the product from the cart.

Starting URL: https://automationexercise.com/

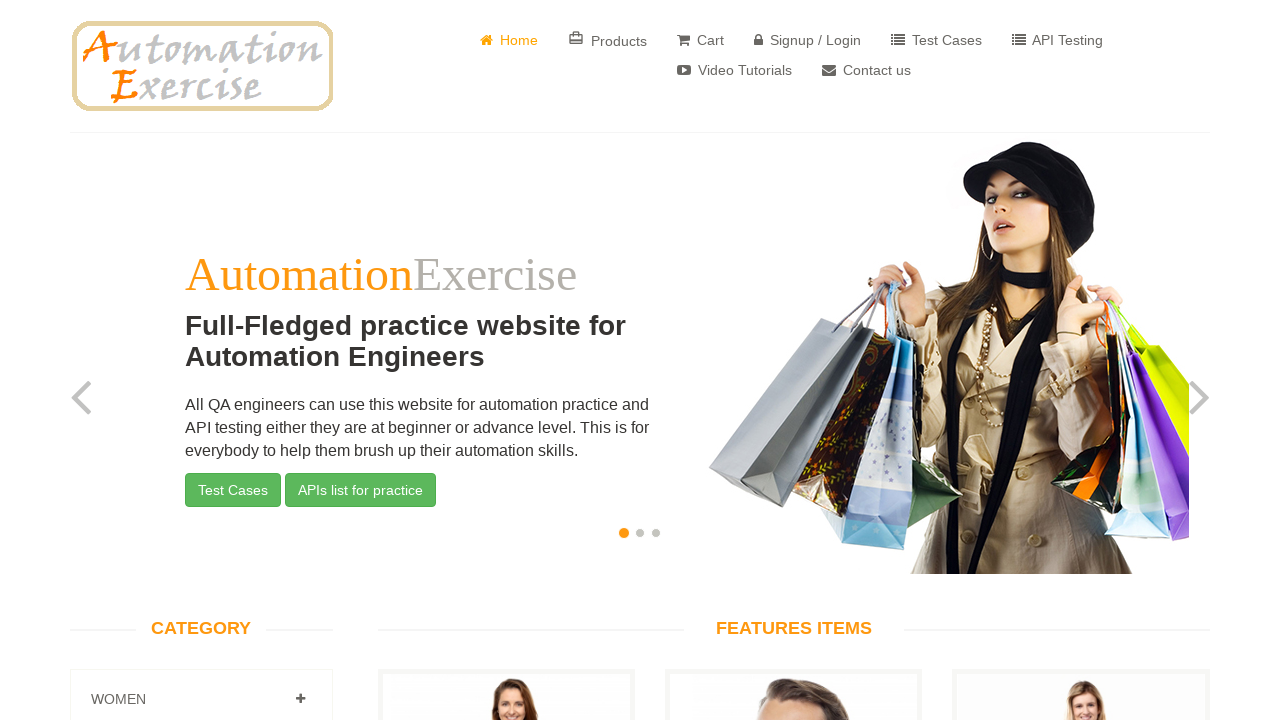

Clicked 'Add to Cart' button on the first product at (506, 361) on xpath=/html/body/section[2]/div/div/div[2]/div[1]/div[2]/div/div[1]/div[1]/a
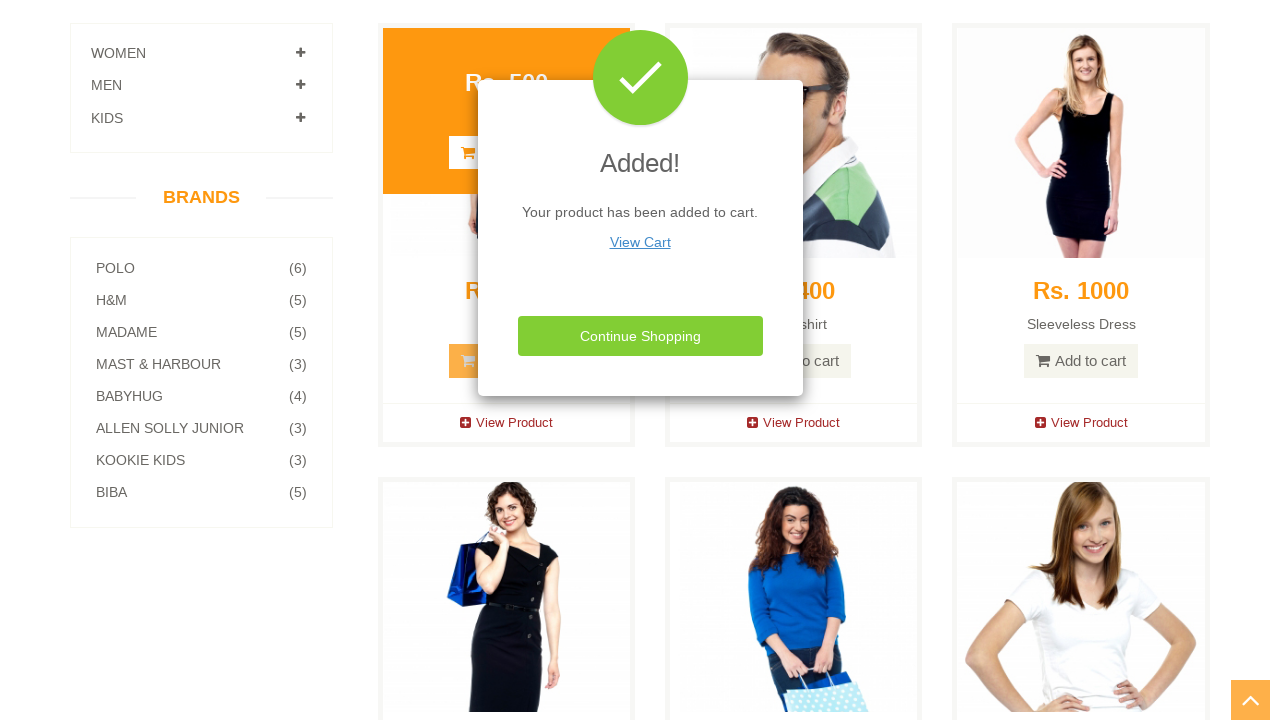

Cart modal appeared
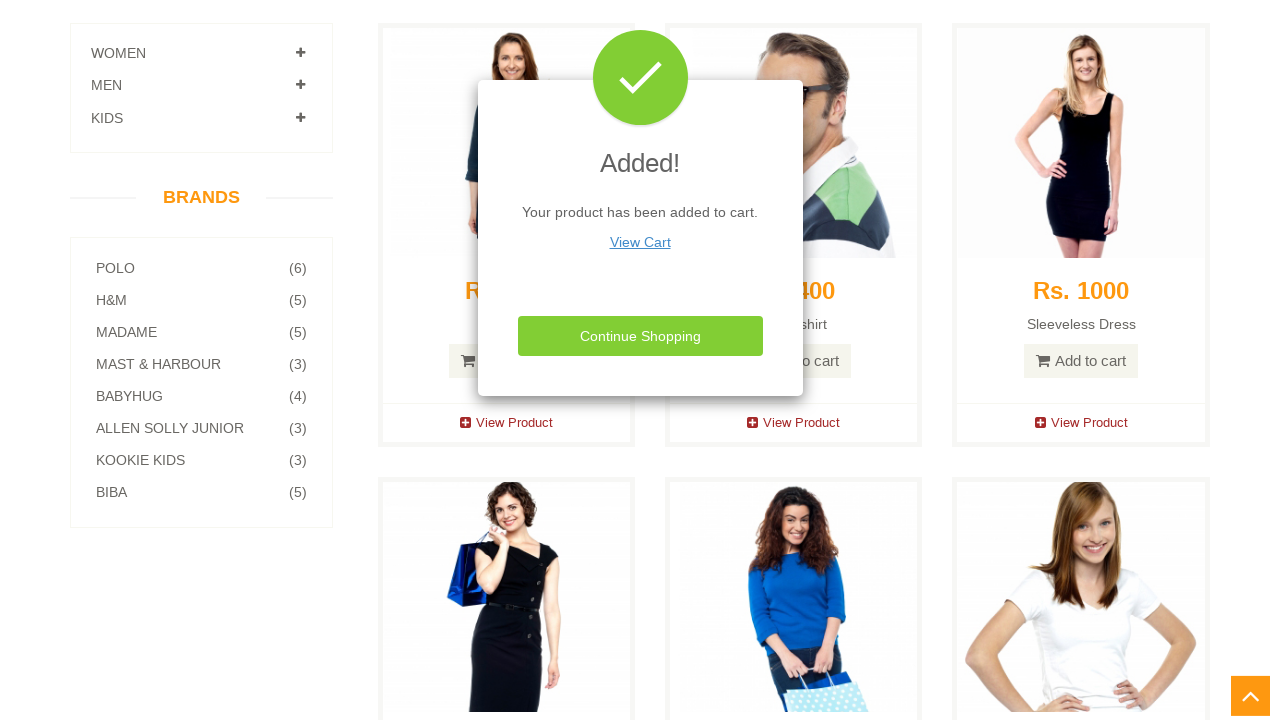

Clicked 'Continue Shopping' button in cart modal at (640, 336) on #cartModal >> button:has-text('Continue Shopping')
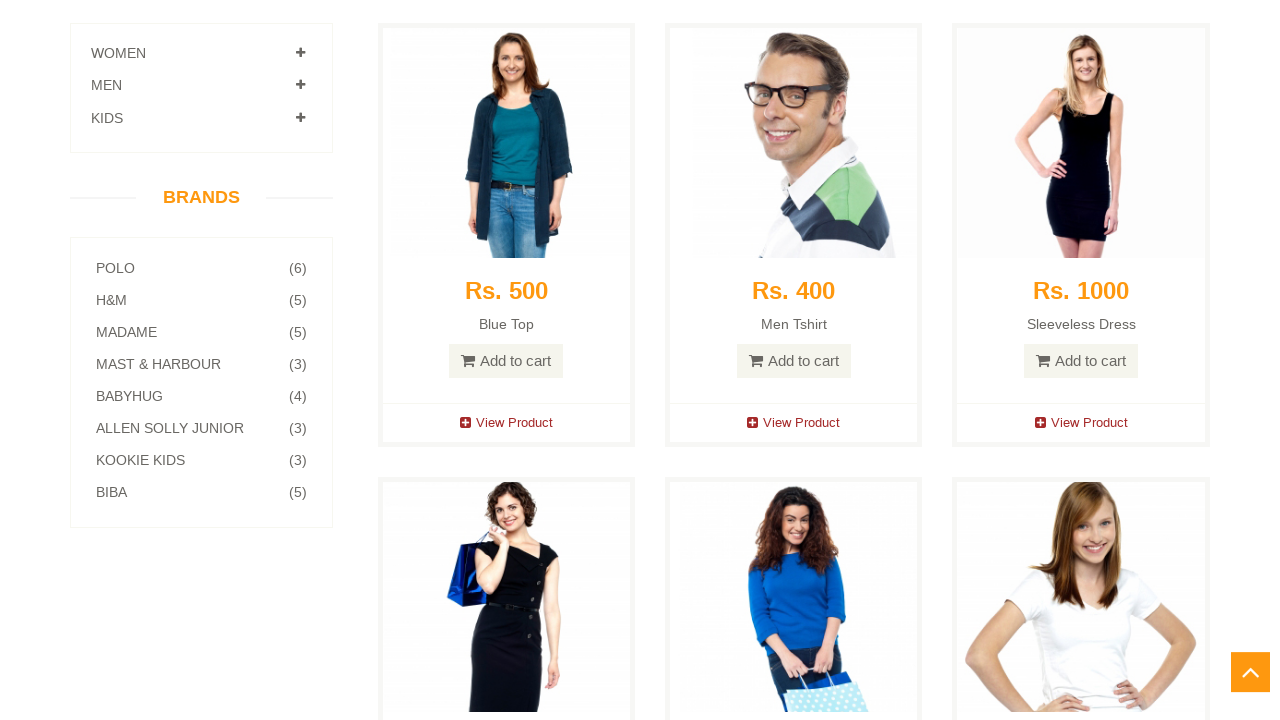

Clicked cart link in header to navigate to cart page at (700, 40) on xpath=//*[@id='header']/div/div/div/div[2]/div/ul/li[3]/a
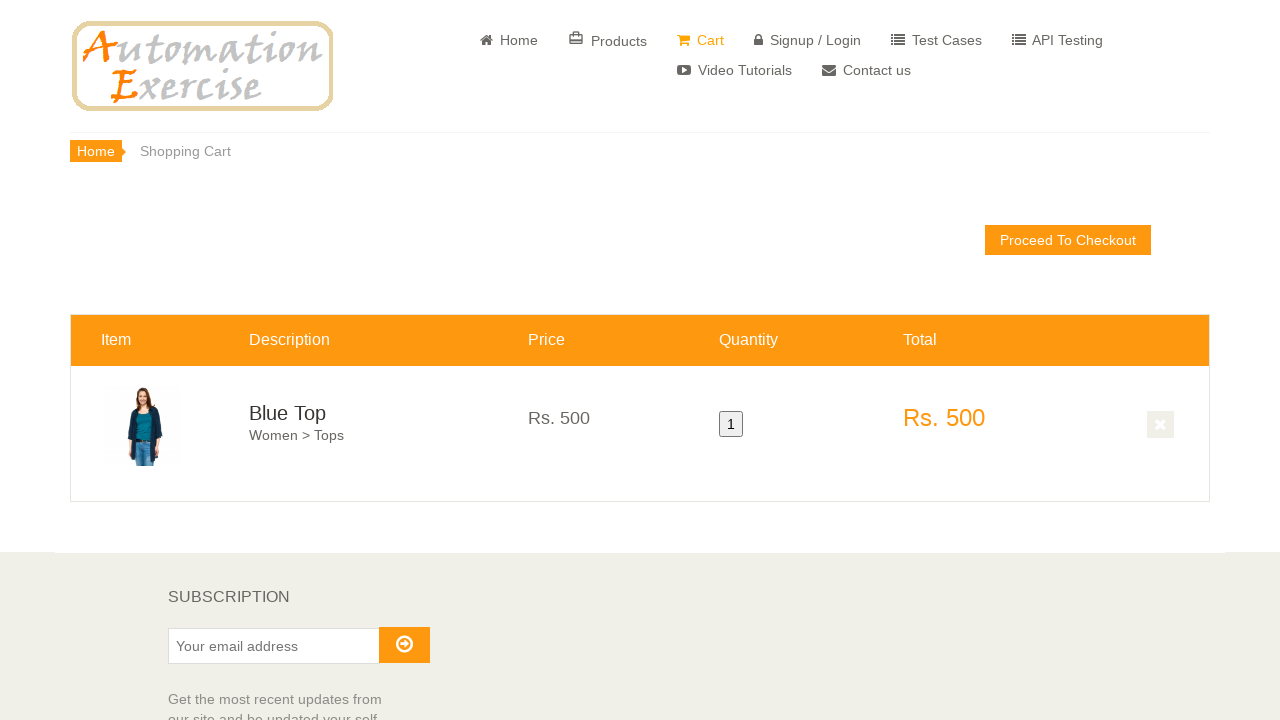

Cart page loaded with product visible
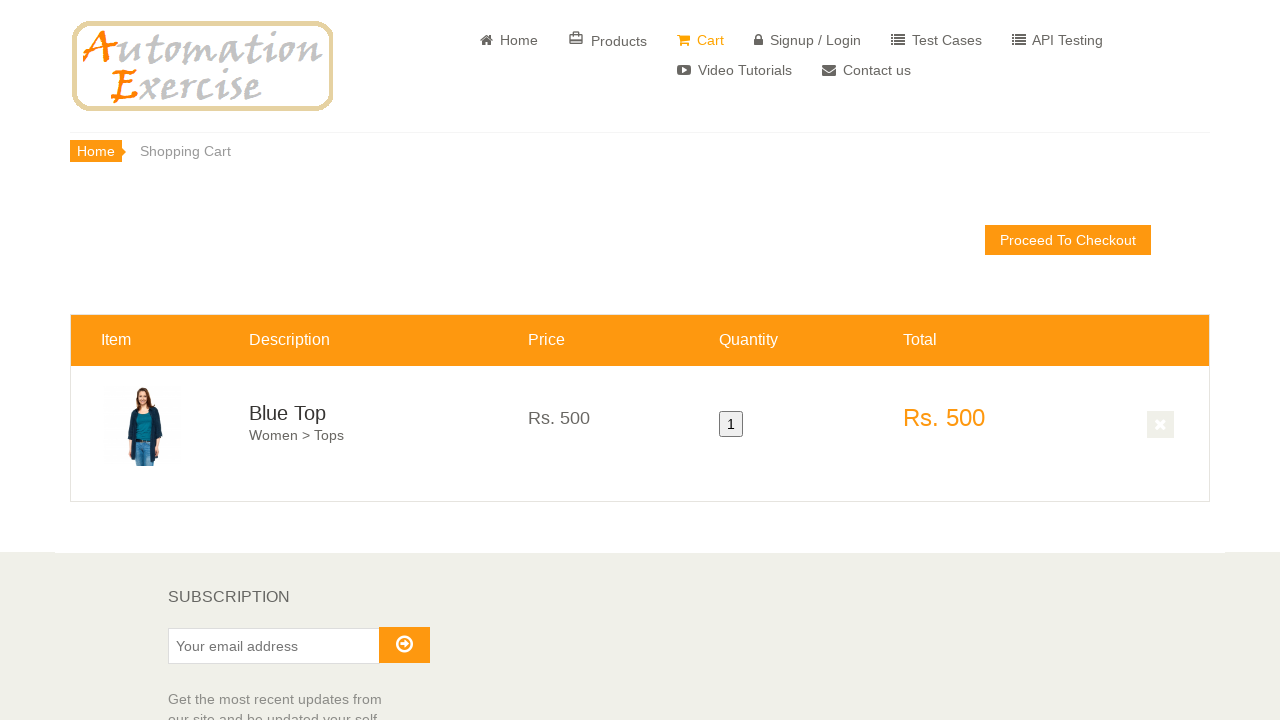

Clicked delete button to remove product from cart at (1161, 425) on #product-1 >> td:nth-child(6) >> a
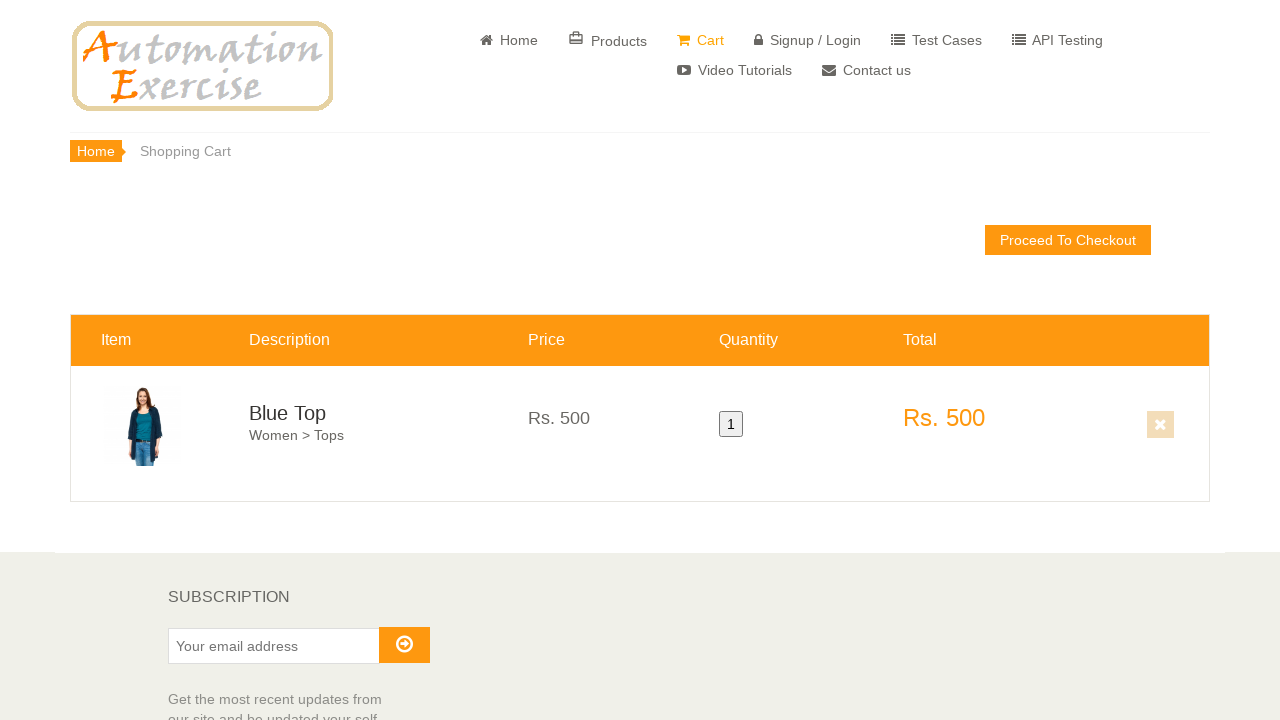

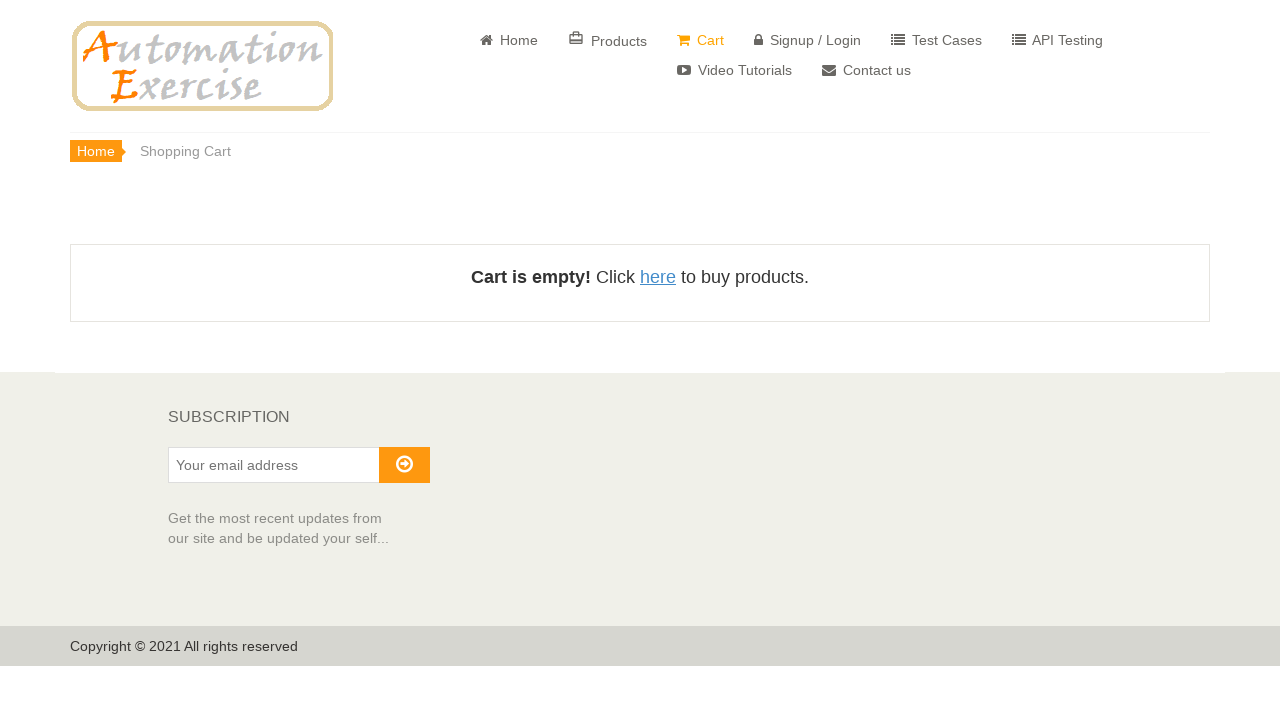